Tests mouse hover functionality by hovering over a "Mouse Hover" element to reveal a dropdown menu, then clicking the "Reload" link option

Starting URL: https://rahulshettyacademy.com/AutomationPractice

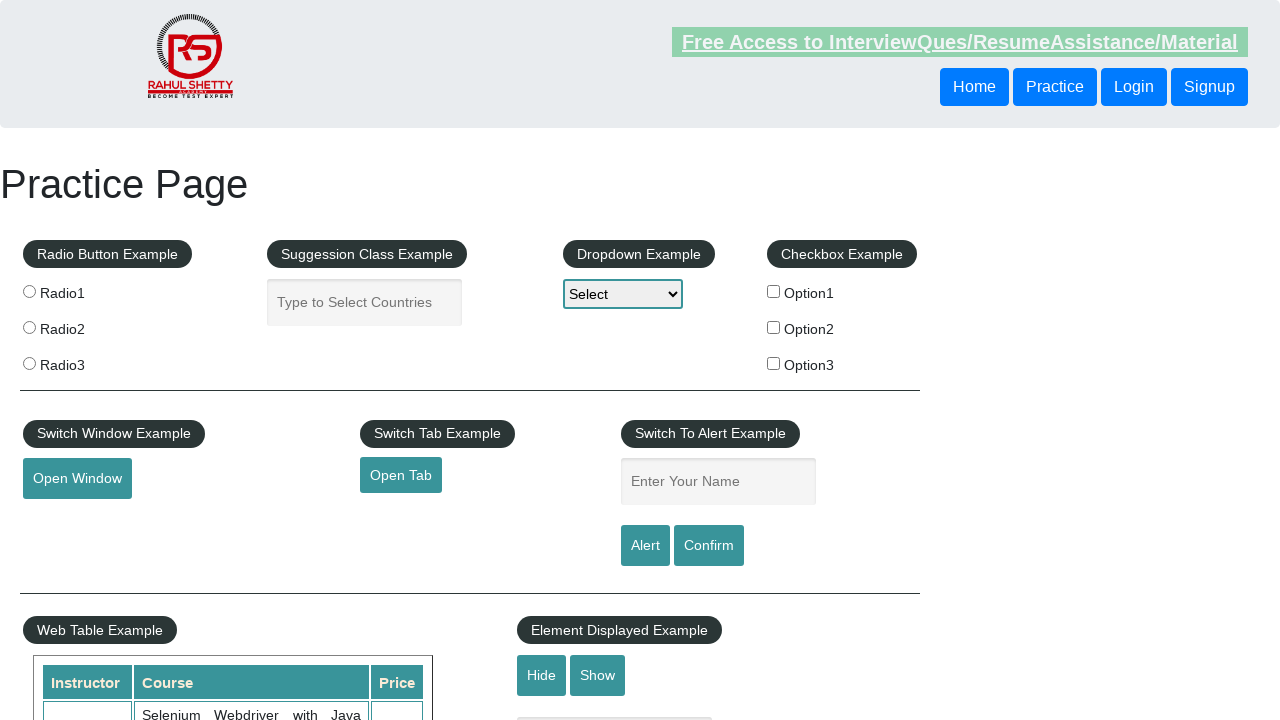

Hovered over Mouse Hover element to reveal dropdown menu at (83, 361) on #mousehover
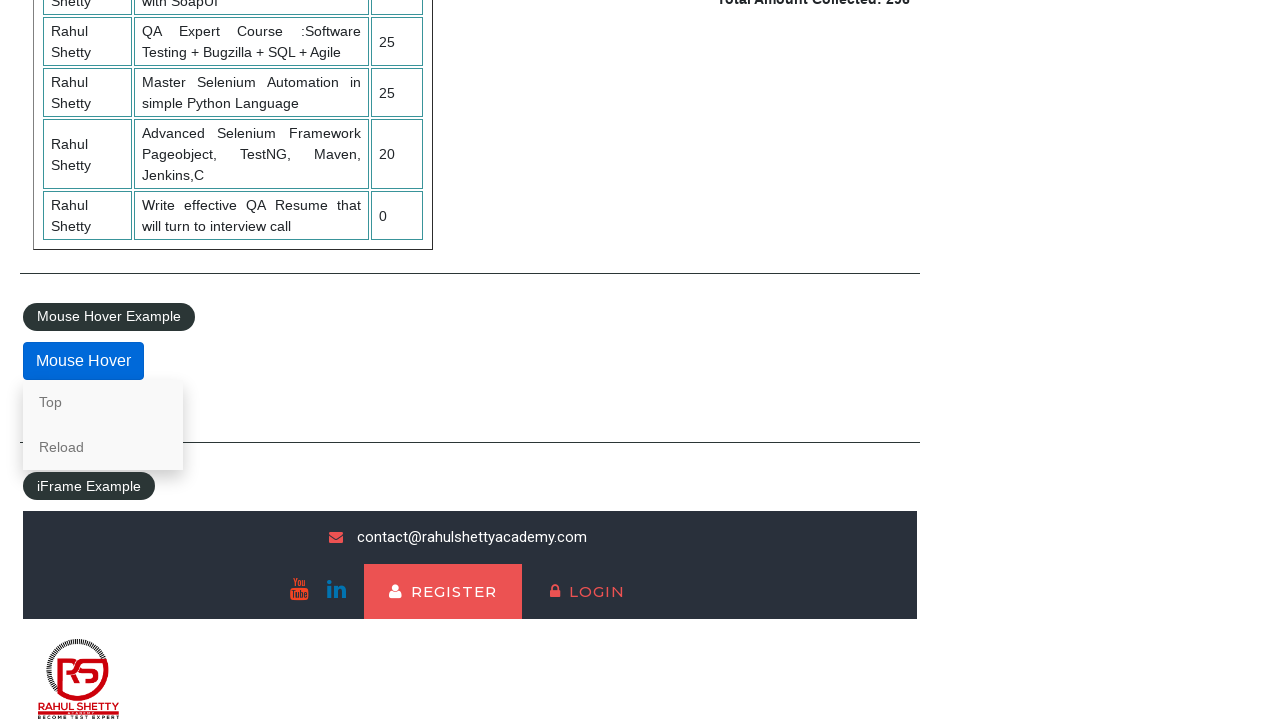

Clicked Reload link from dropdown menu at (103, 447) on a:text('Reload')
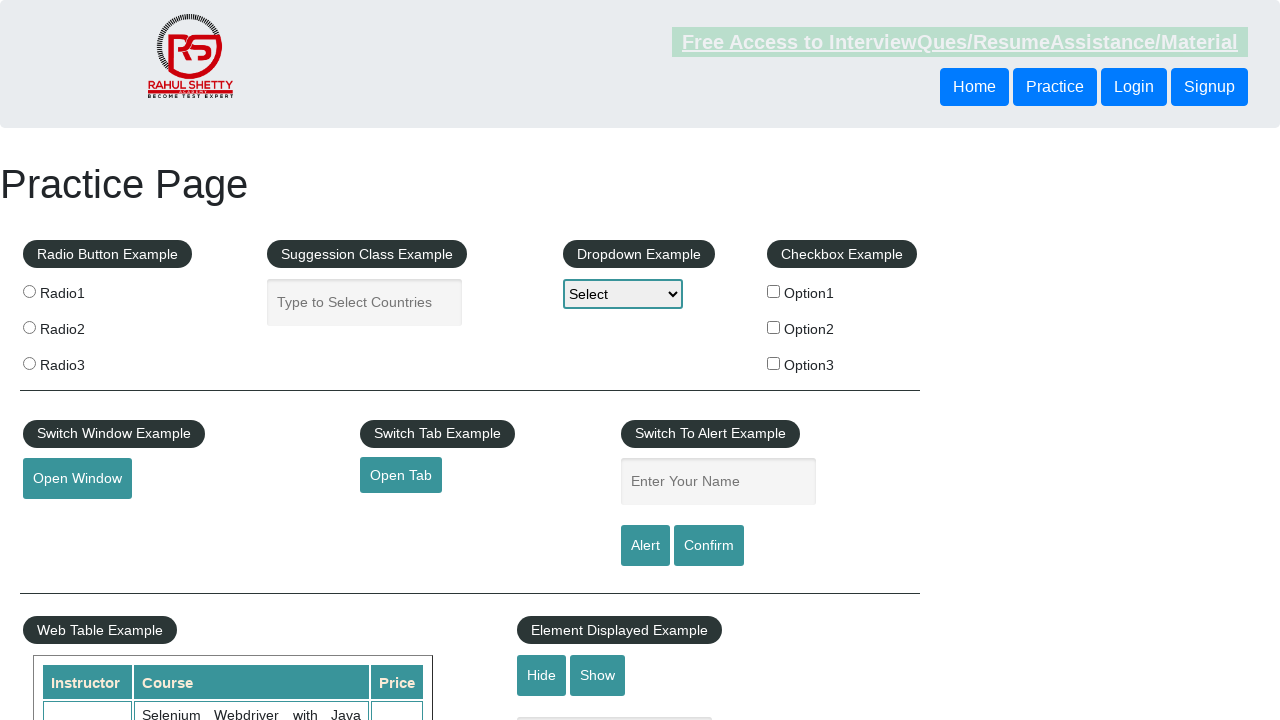

Page finished reloading
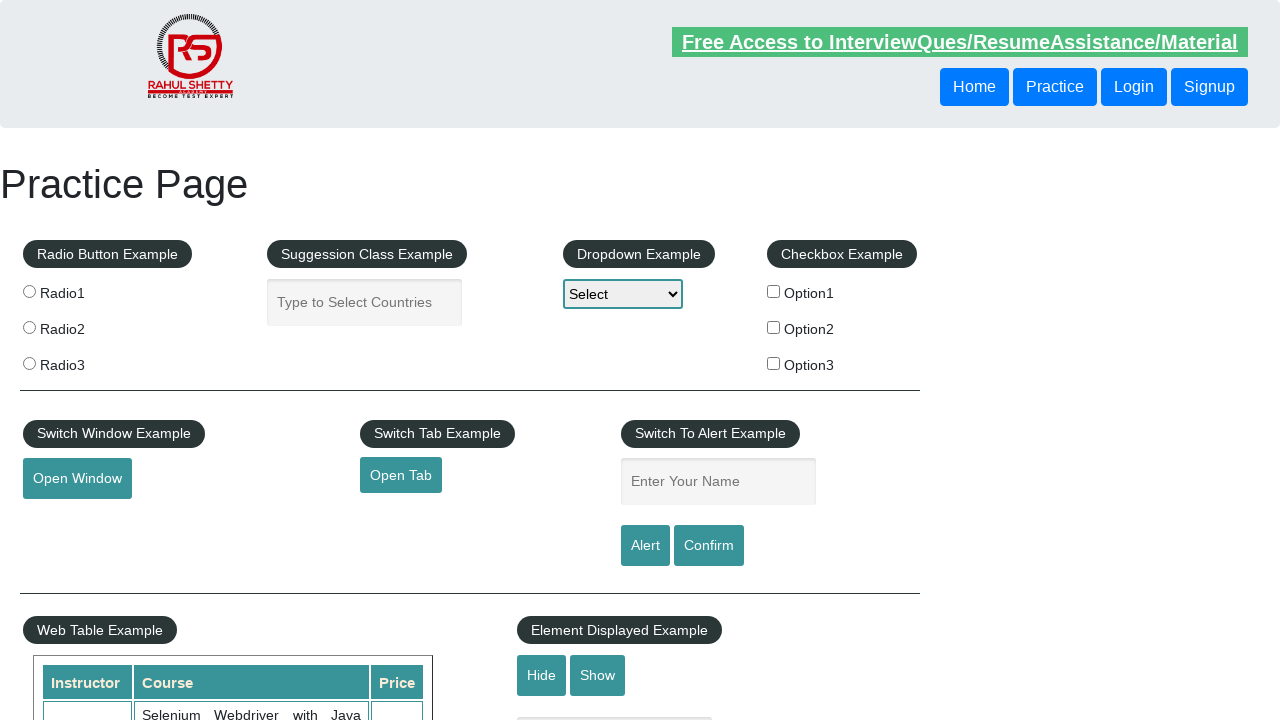

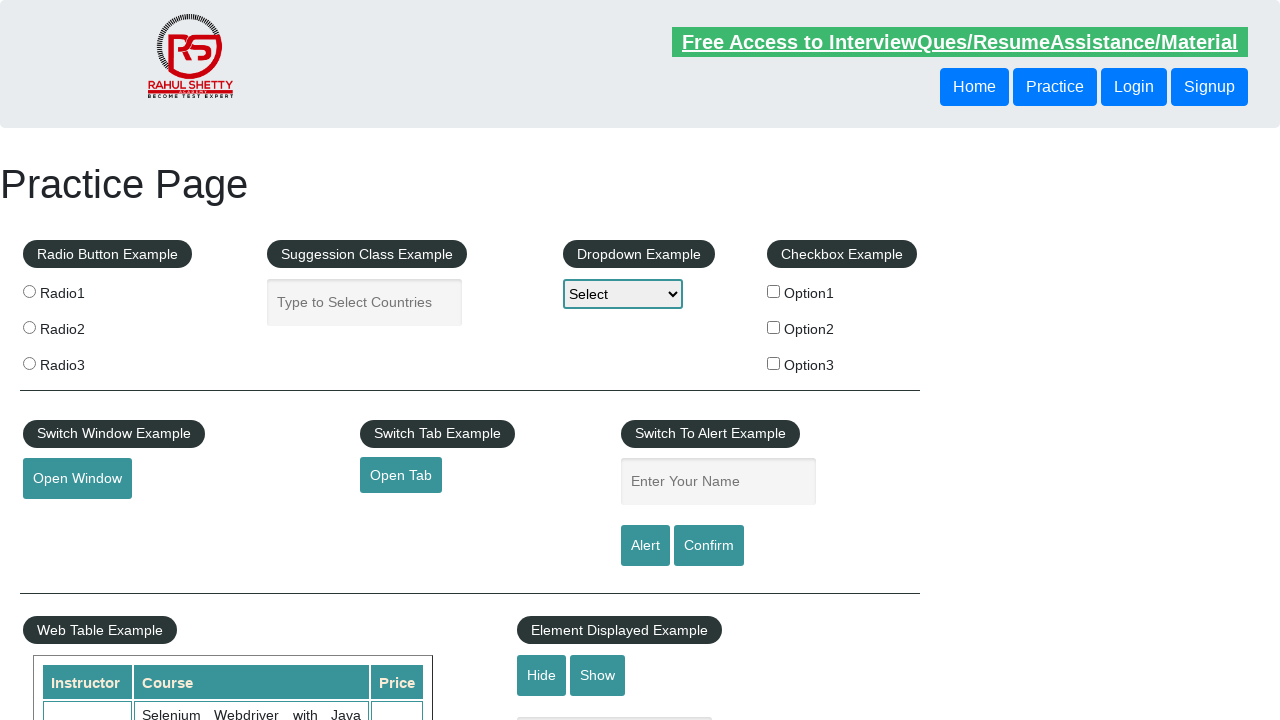